Tests header navigation by clicking each navigation link (Practice, Add Product, Products, Login, Learn) and verifying the user lands on the correct page URL.

Starting URL: https://commitquality.com/

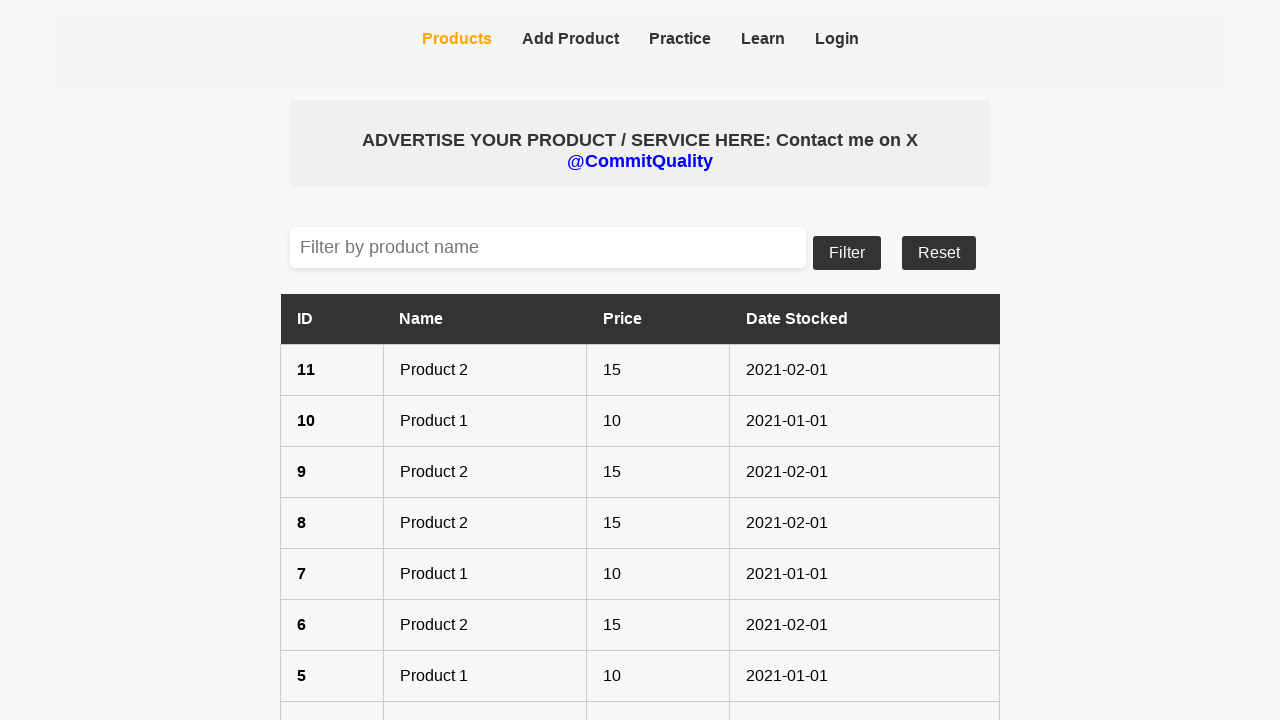

Clicked Practice navigation link at (680, 40) on a:has-text("Practice"), [href*="practice"]
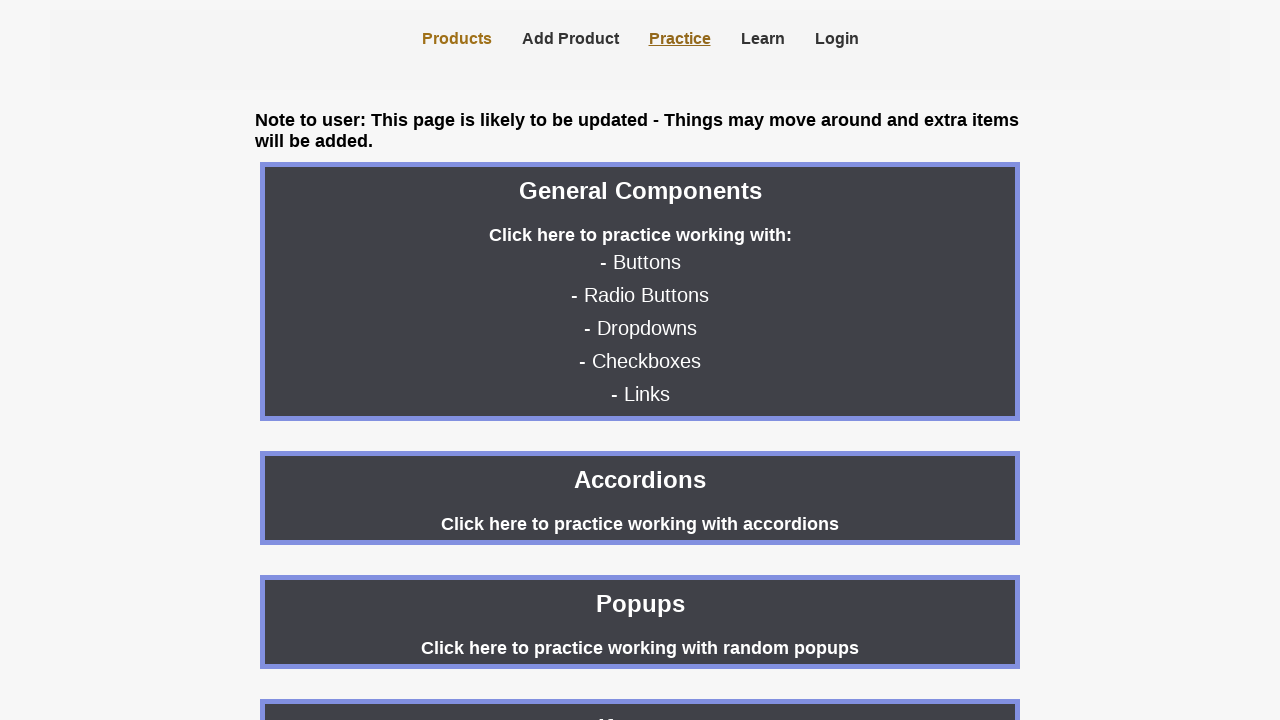

Verified navigation to Practice page
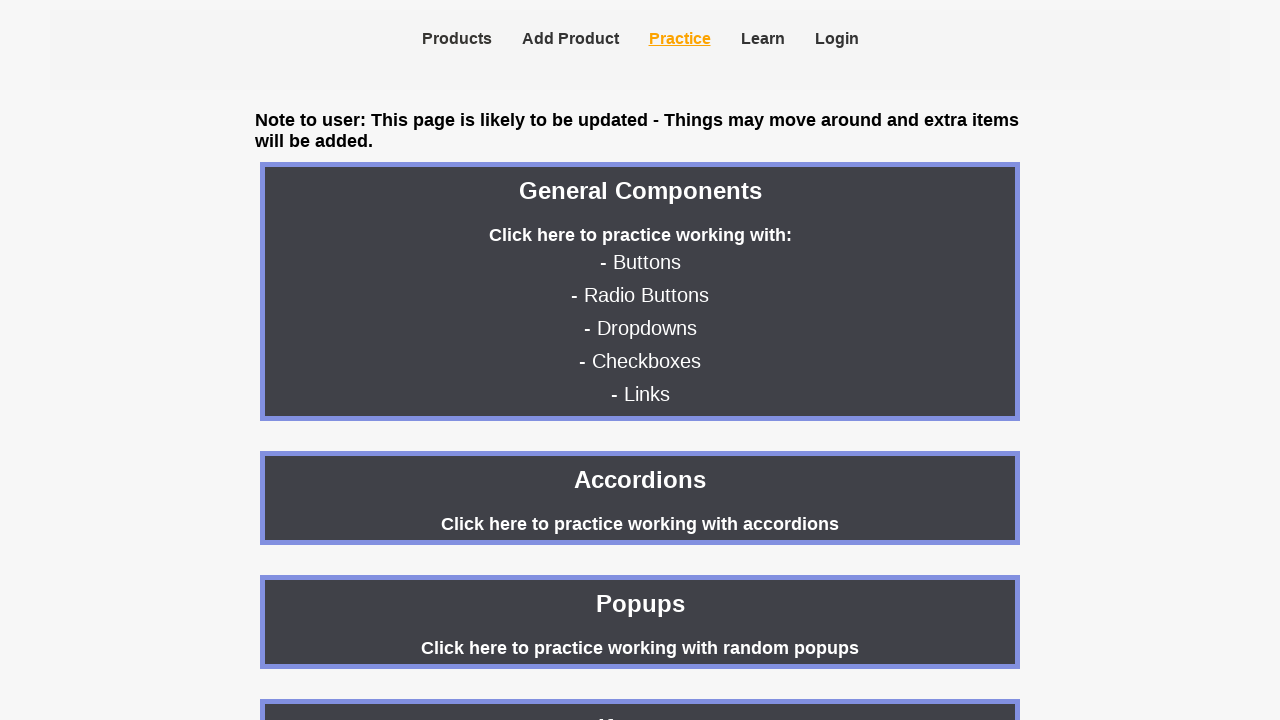

Navigated back to home page
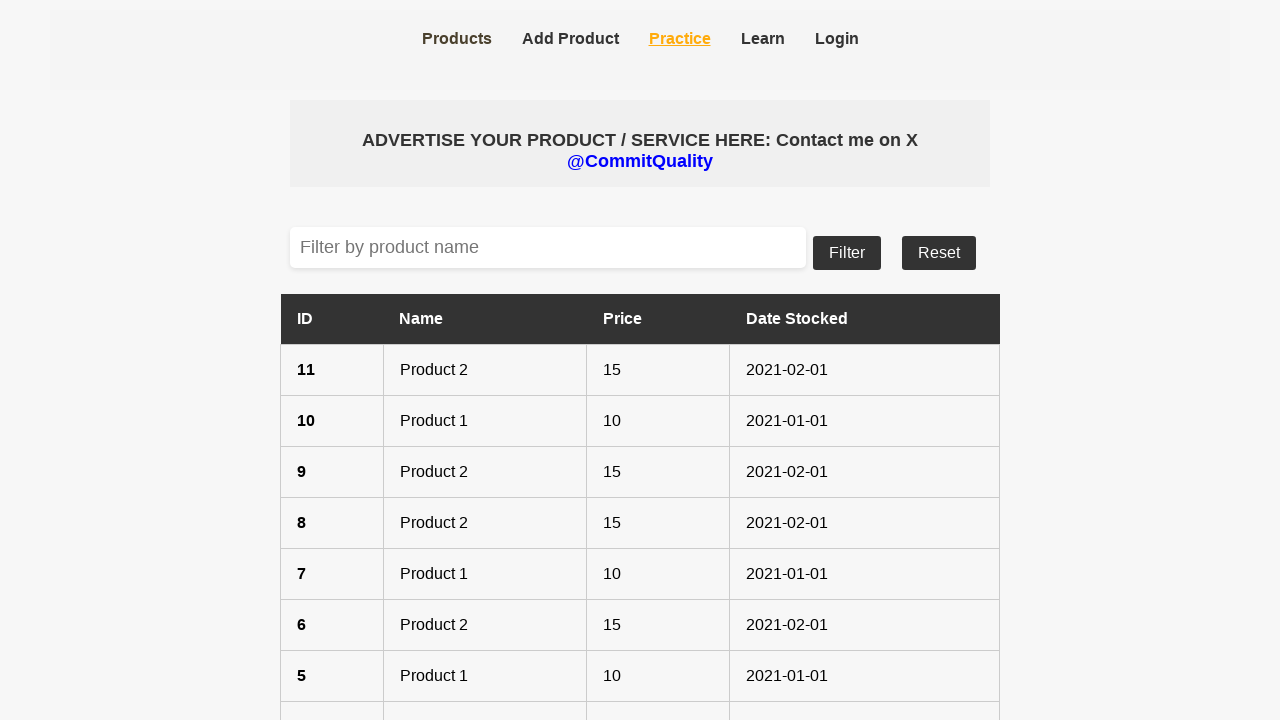

Clicked Add Product navigation link at (570, 40) on a:has-text("Add Product"), [href*="add-product"]
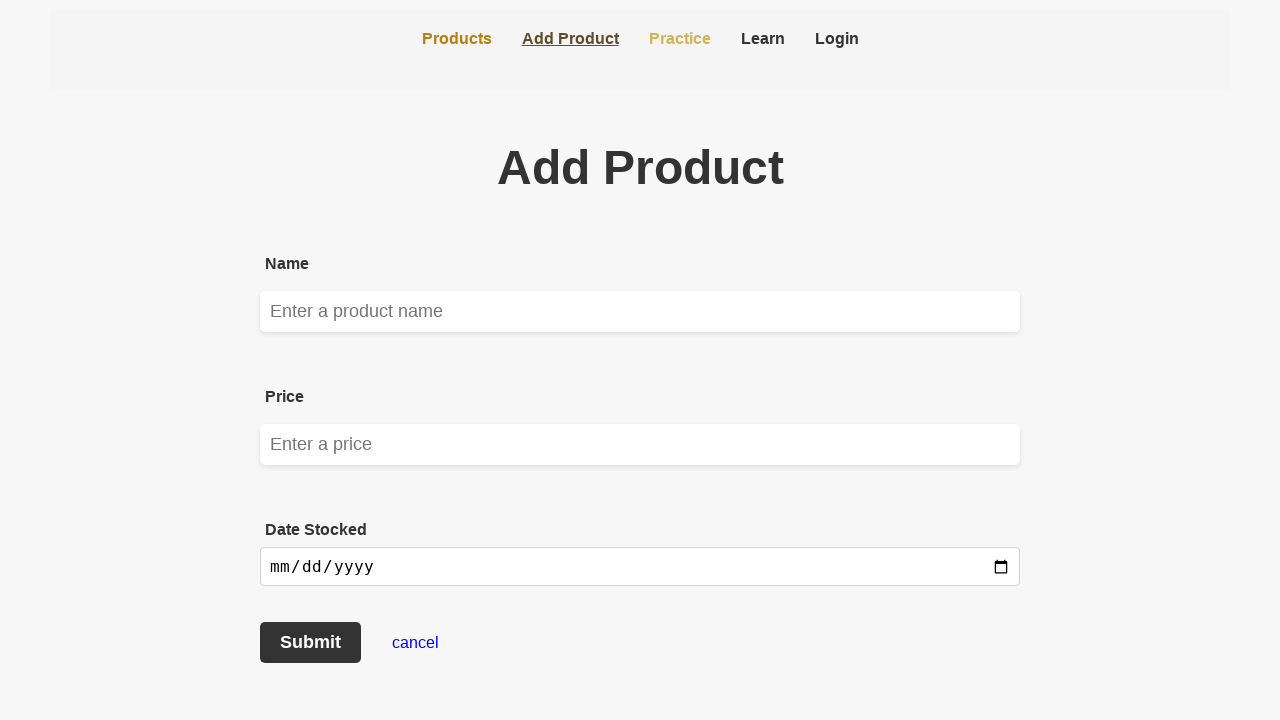

Verified navigation to Add Product page
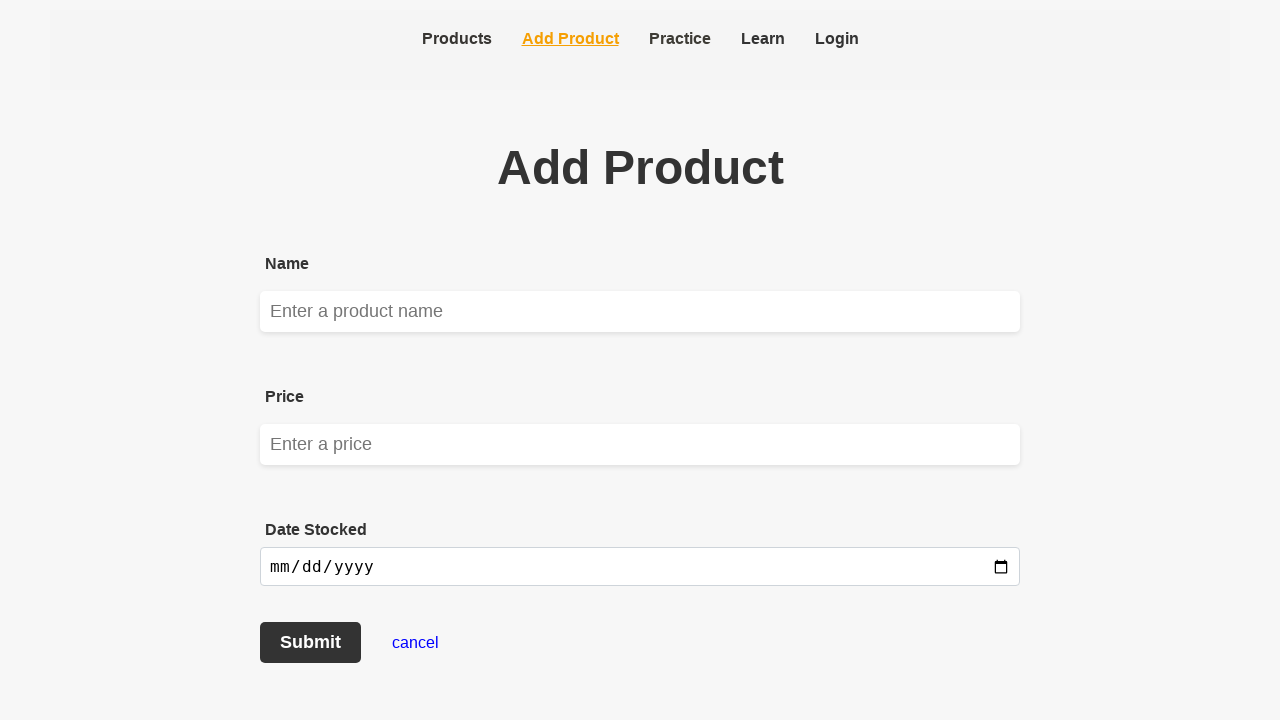

Navigated back to home page
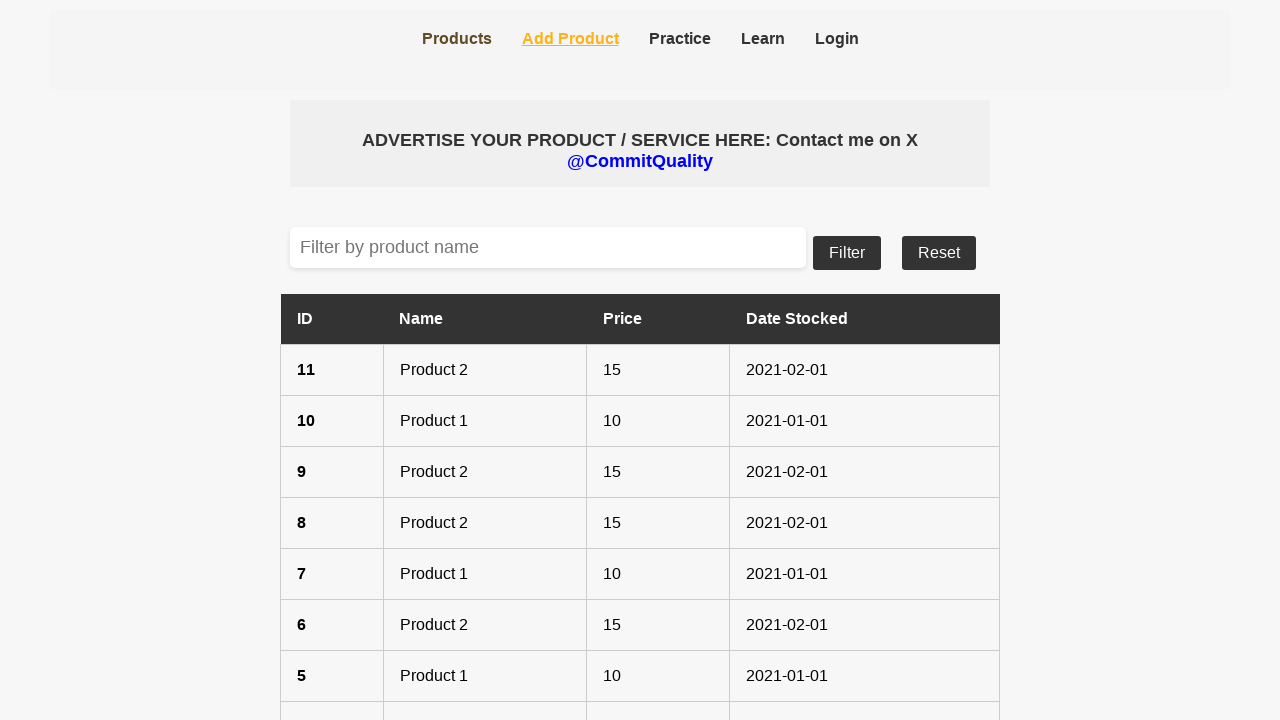

Clicked Products navigation link at (456, 40) on a:has-text("Products")
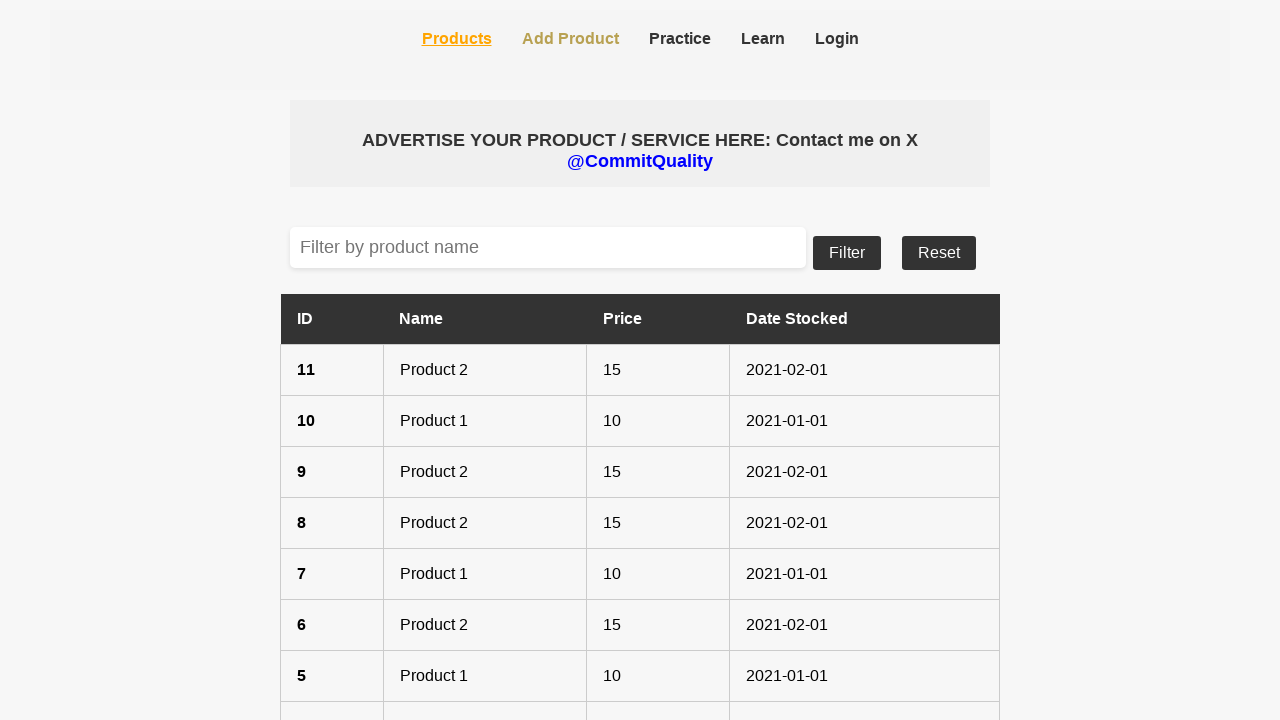

Verified navigation to home page
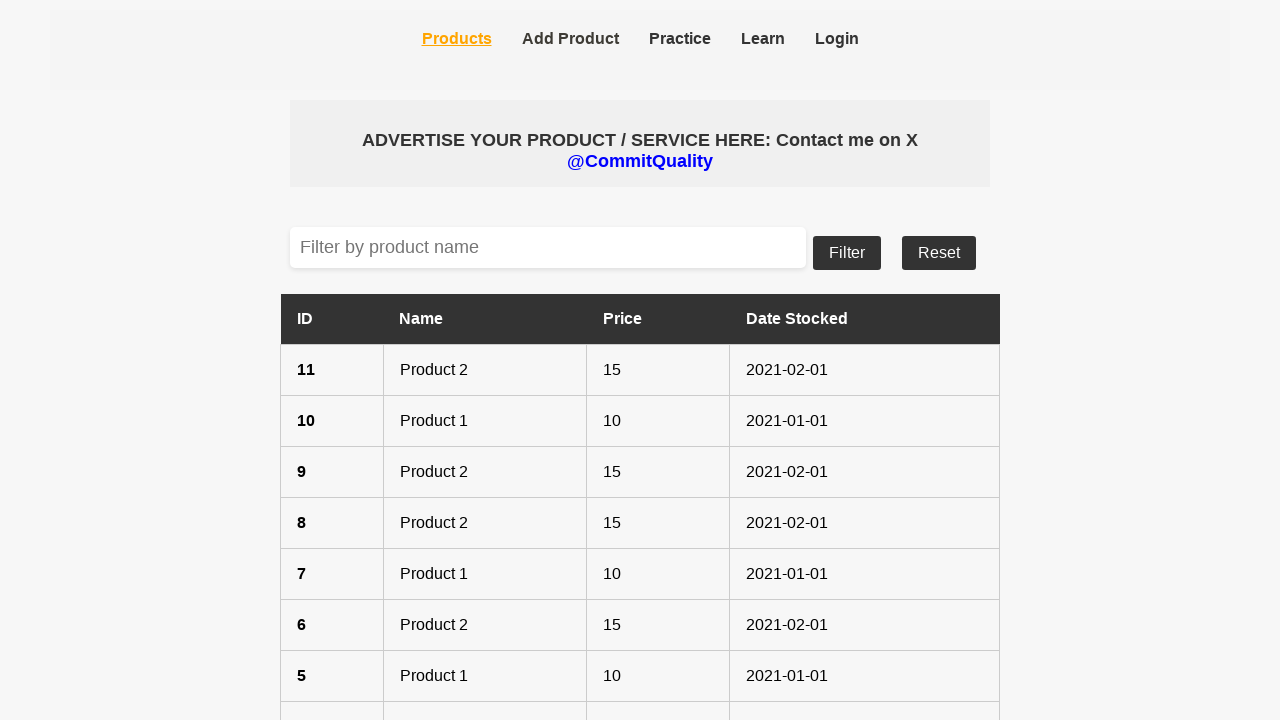

Clicked Login navigation link at (836, 40) on a:has-text("Login"), [href*="login"]
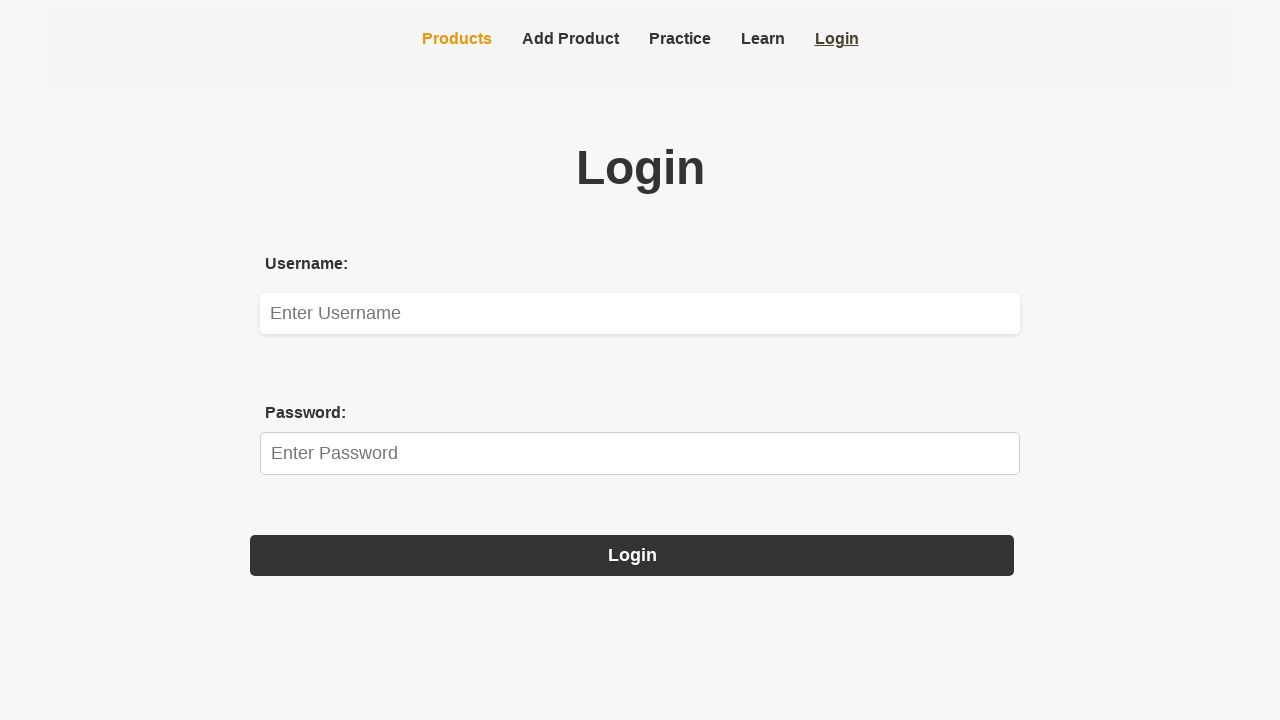

Verified navigation to Login page
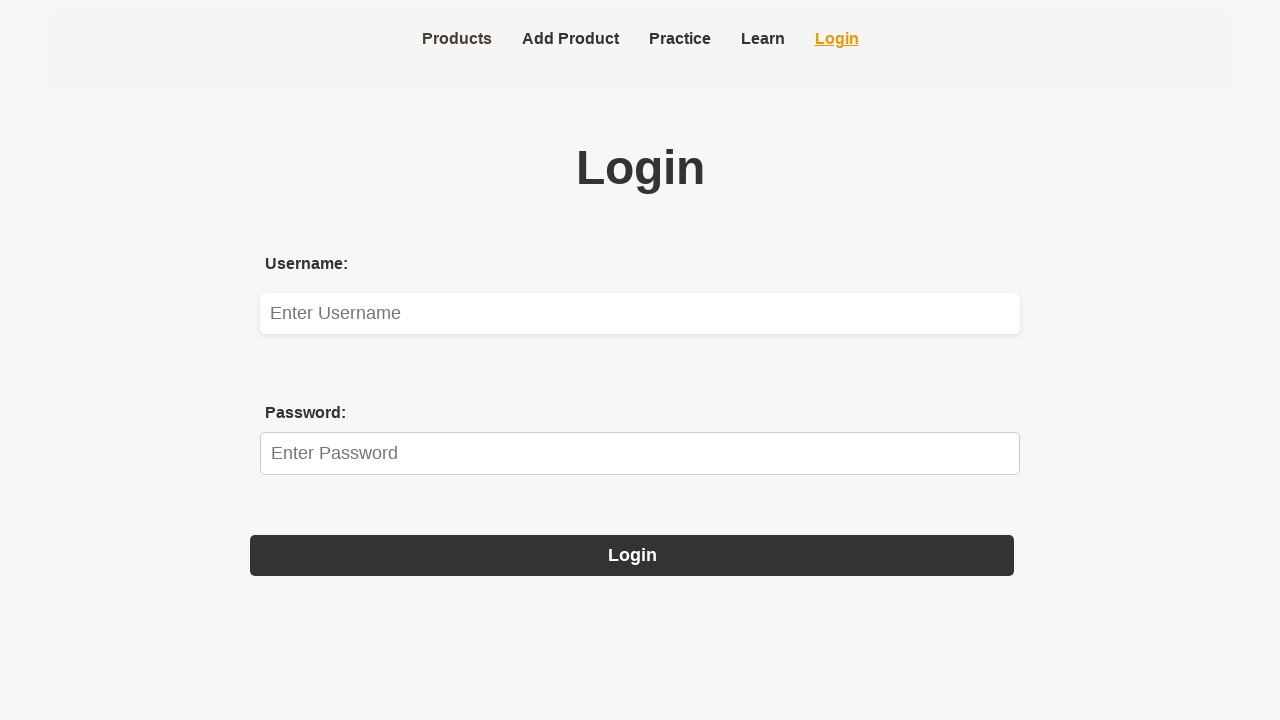

Navigated back to home page
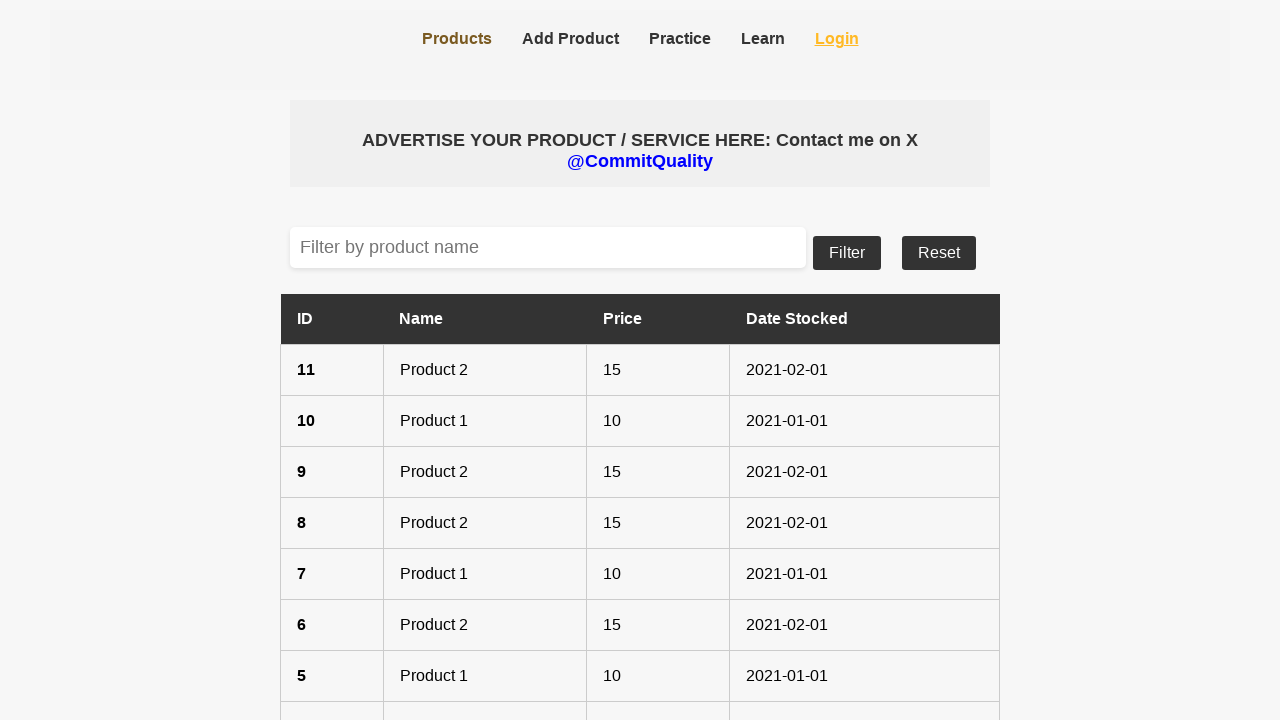

Clicked Learn navigation link to open new tab at (762, 40) on a:has-text("Learn")
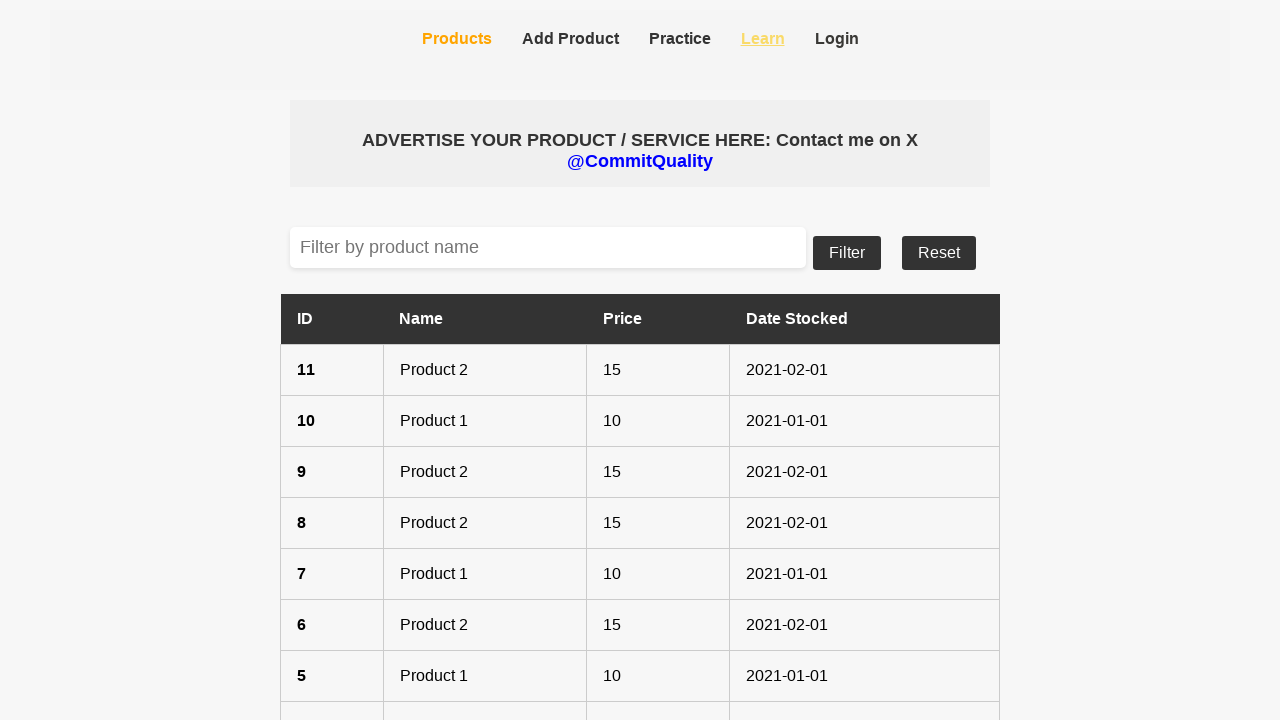

New tab opened successfully
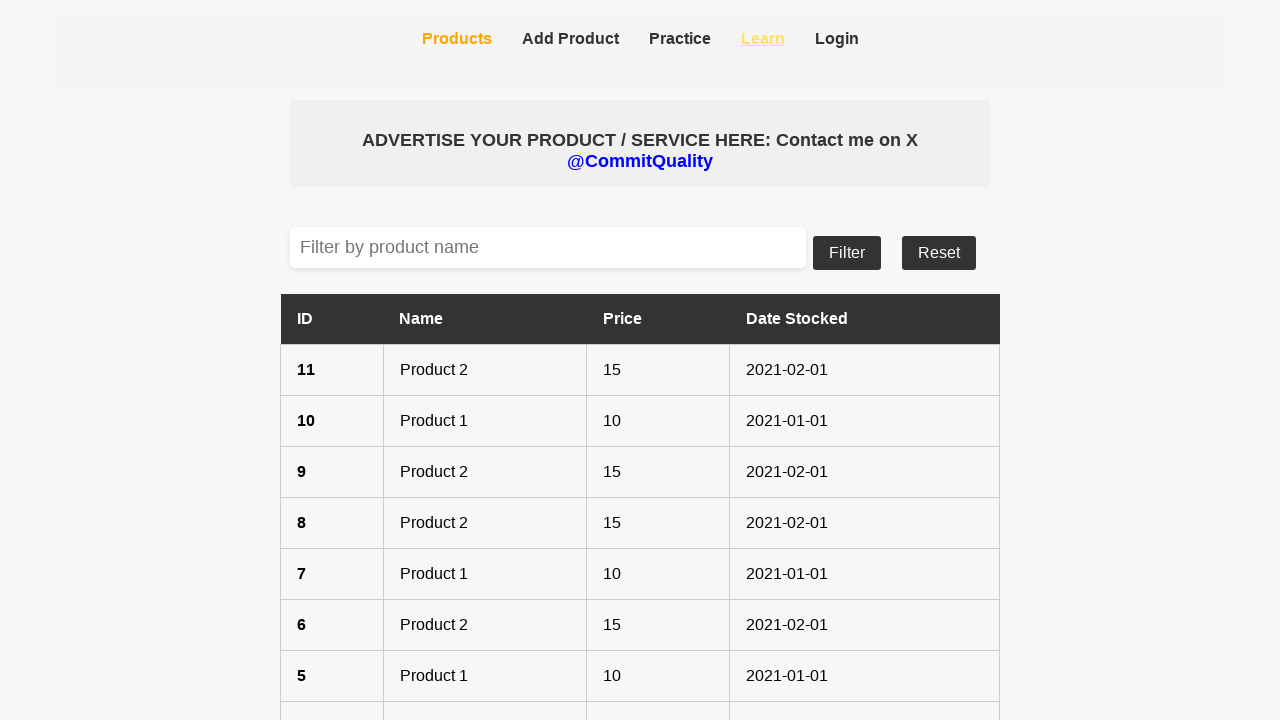

Verified new tab loaded to YouTube channel
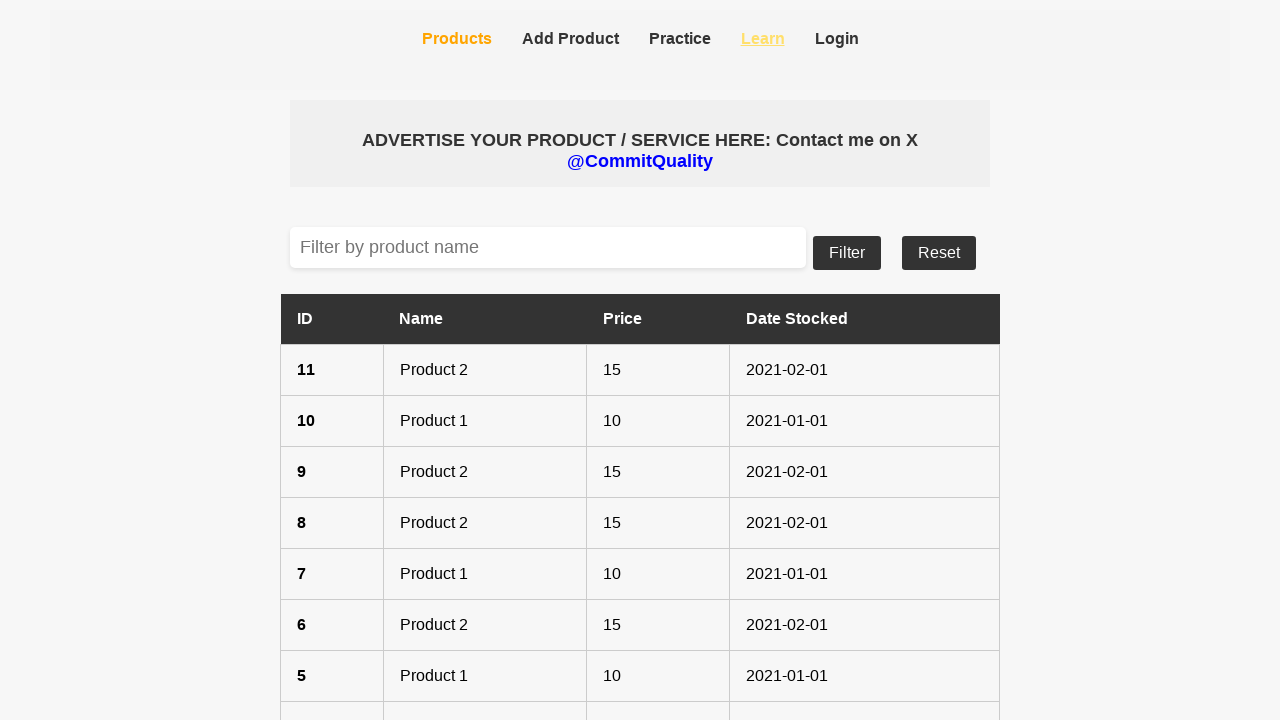

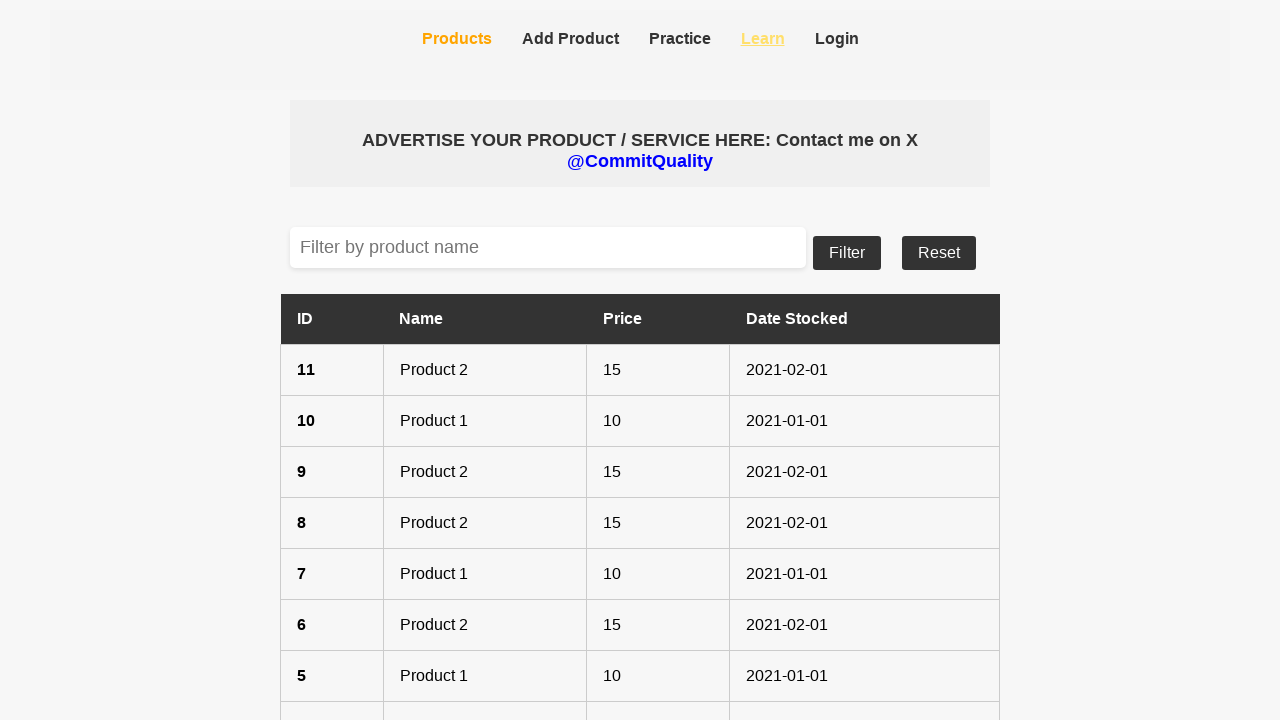